Verifies the current URL of the OrangeHRM login page

Starting URL: https://opensource-demo.orangehrmlive.com/web/index.php/auth/login

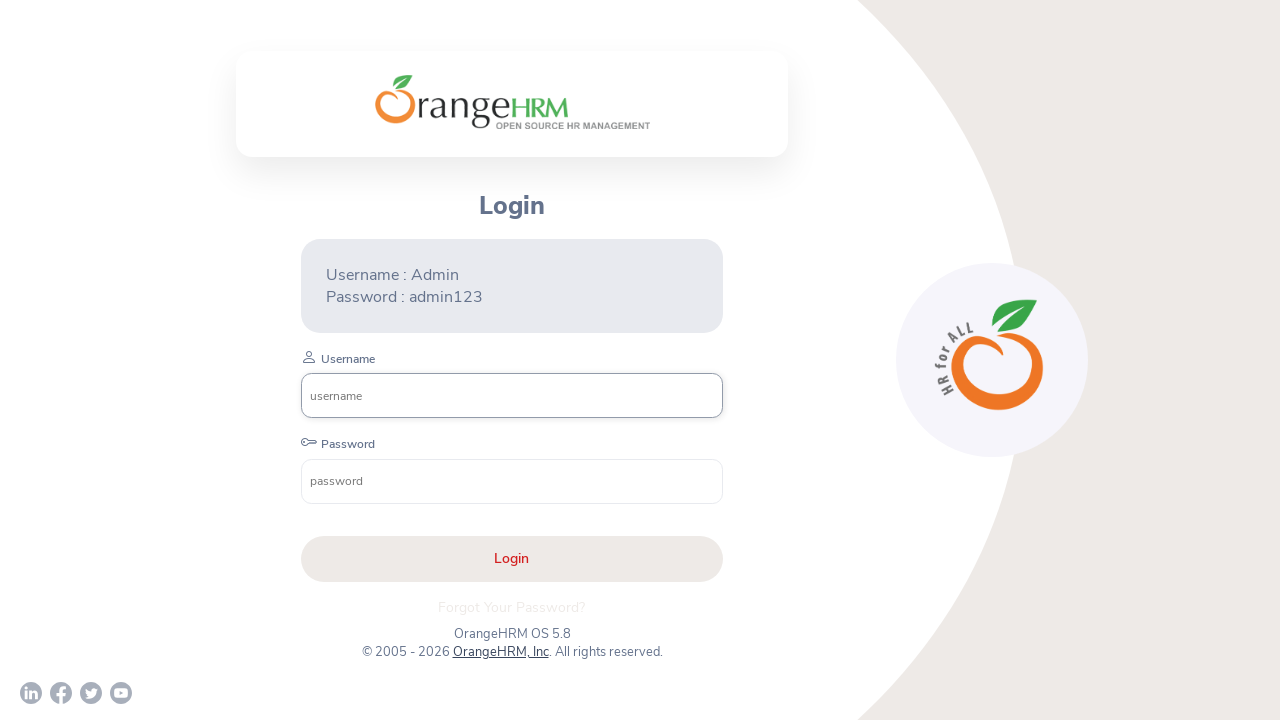

Waited for page to reach domcontentloaded state
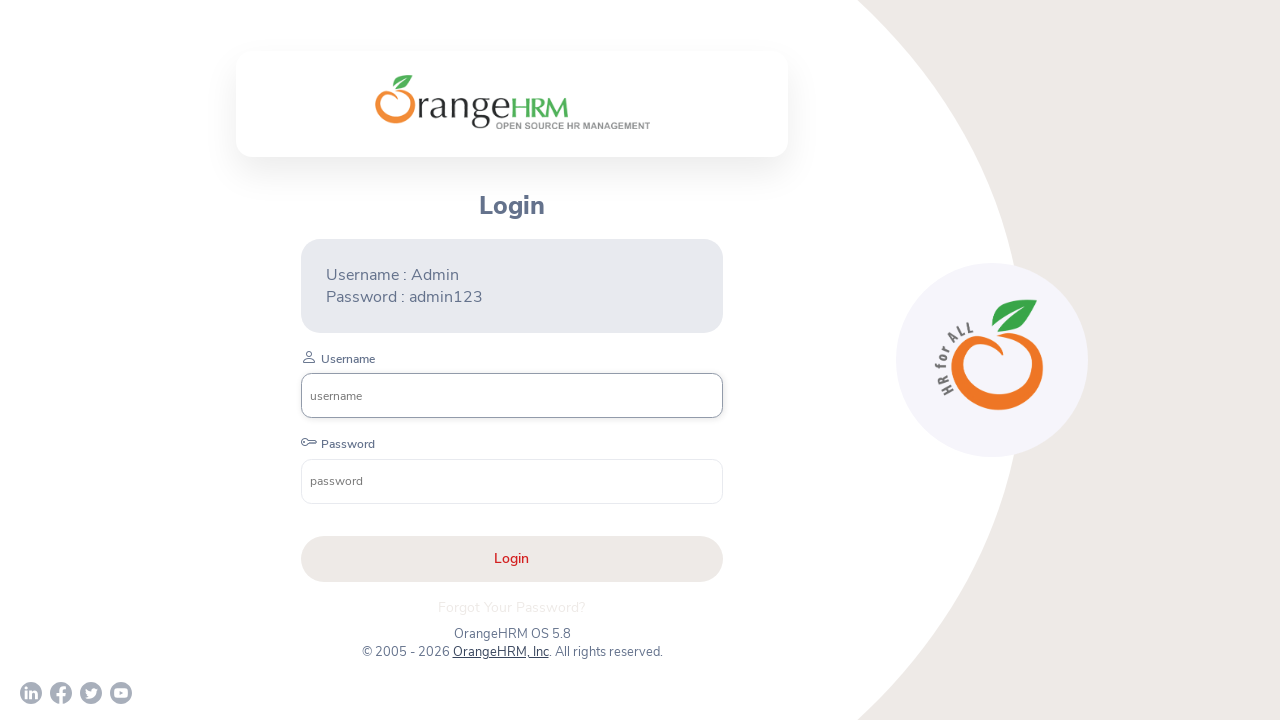

Retrieved current page URL
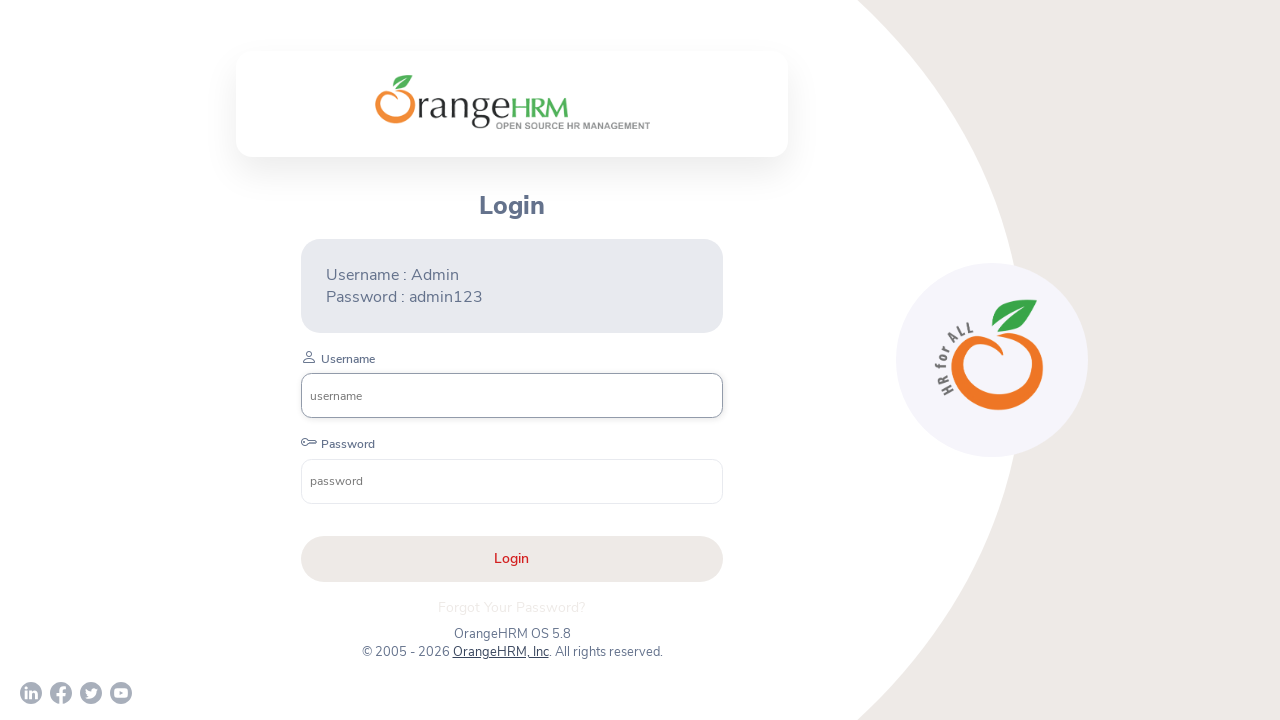

Verified that current URL is the OrangeHRM login page
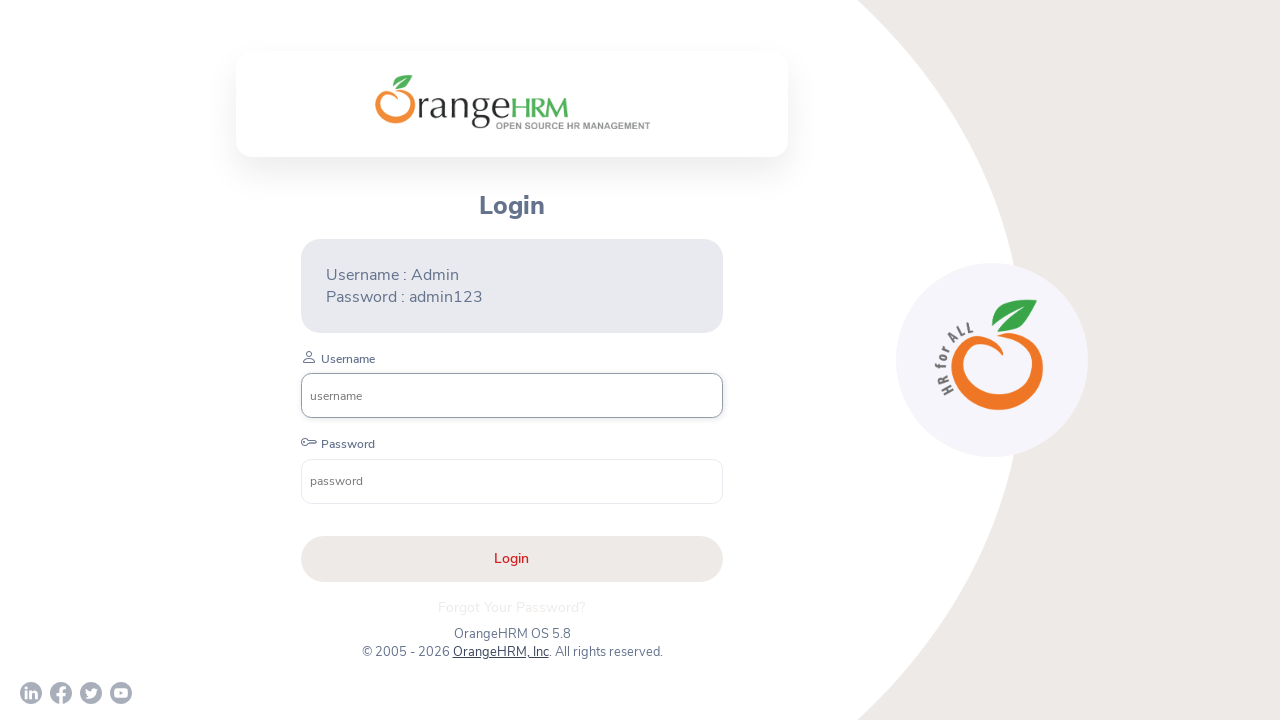

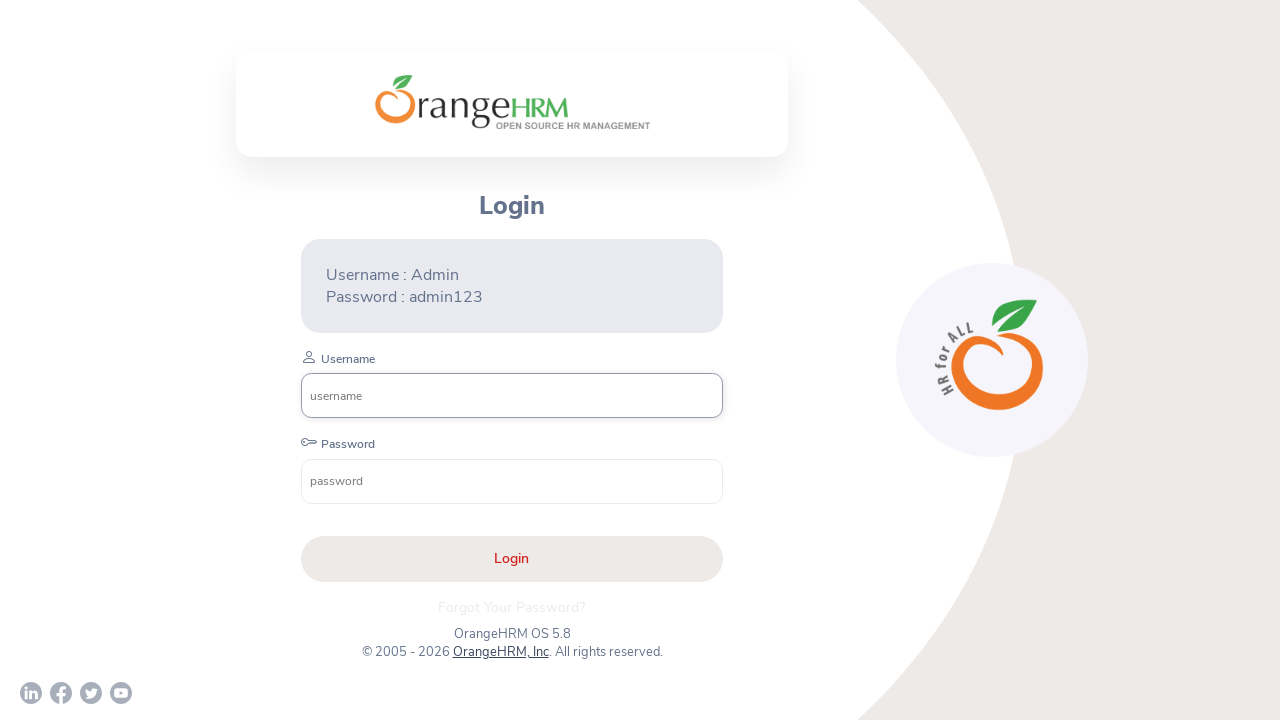